Modifies the textarea height using JavaScript and verifies the new height

Starting URL: https://testautomationpractice.blogspot.com/

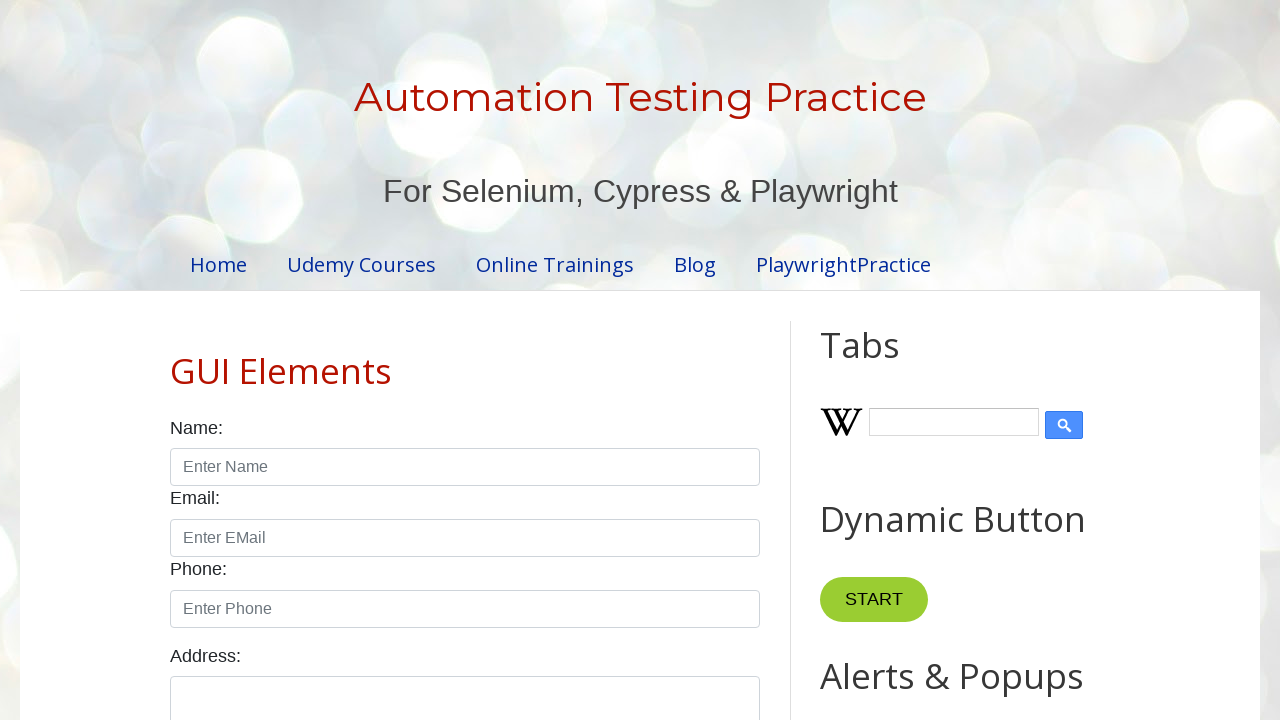

Set textarea height to 300px using JavaScript
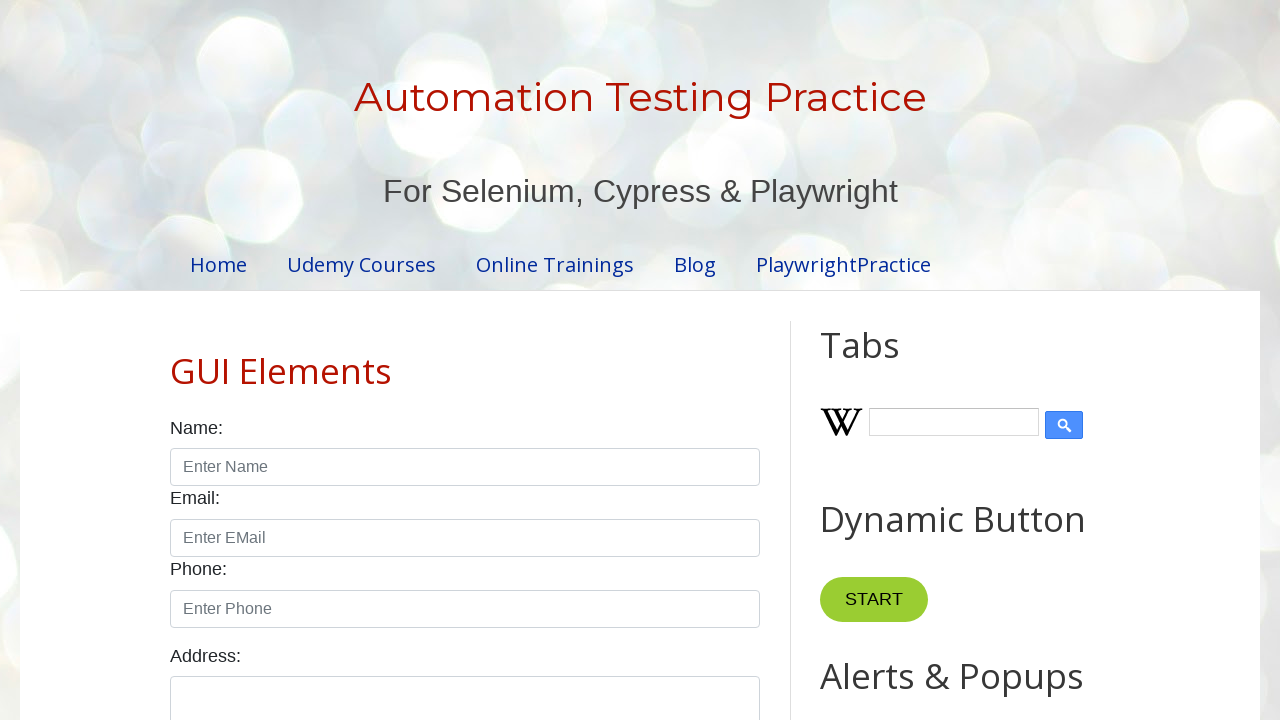

Waited 1000ms for height change to apply
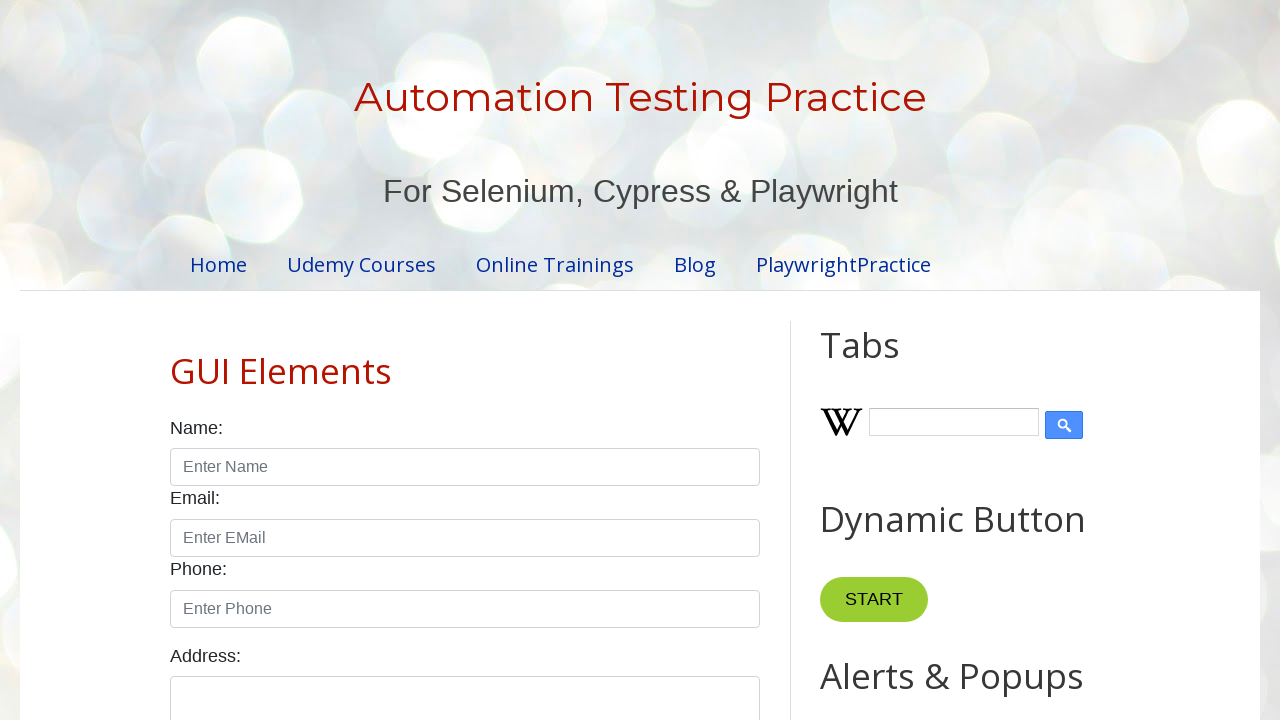

Retrieved textarea offsetHeight: 300px
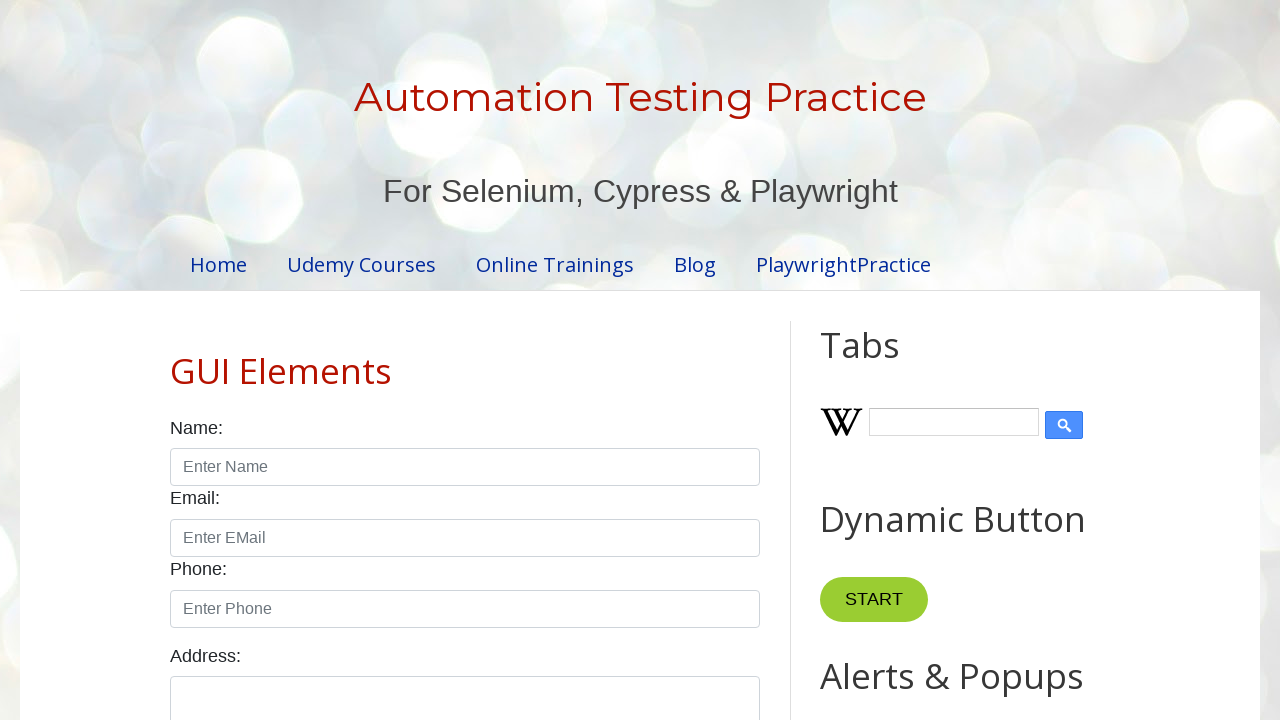

Verified textarea height equals 300px
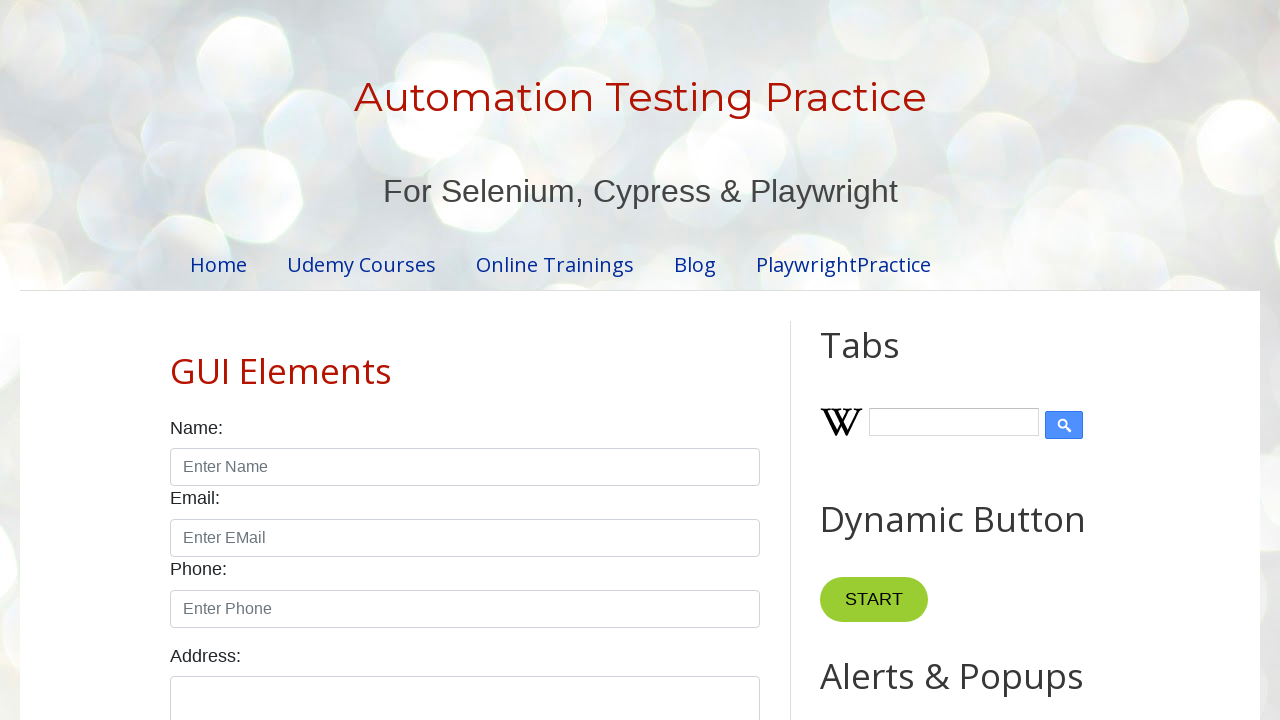

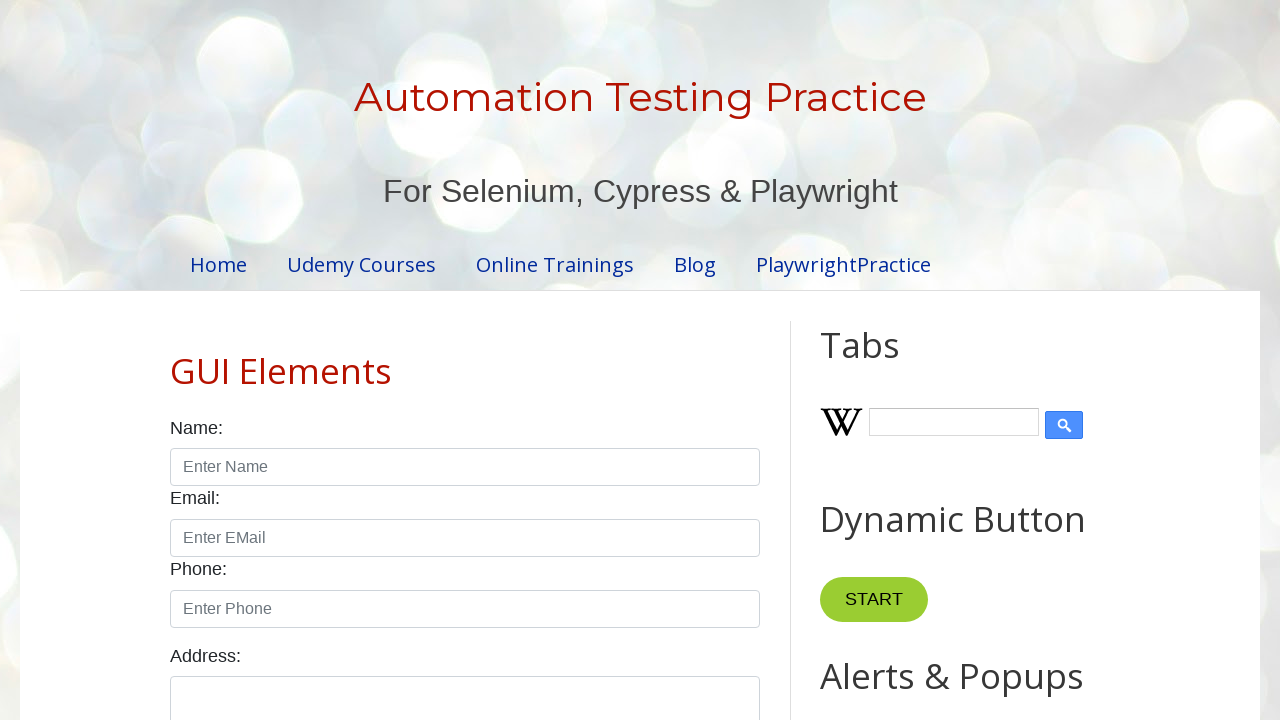